Tests dynamic button text update functionality by entering text in an input field and clicking a button to update its label

Starting URL: http://uitestingplayground.com/textinput

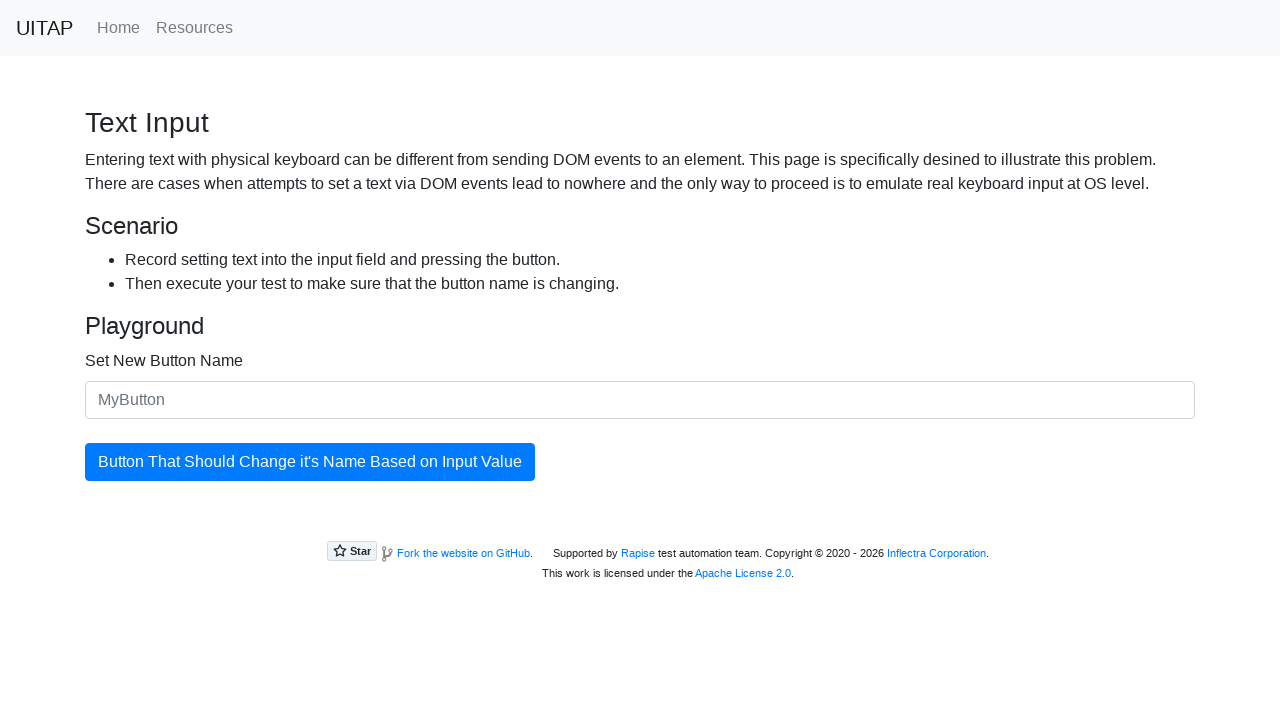

Filled input field with 'SkyPro' on #newButtonName
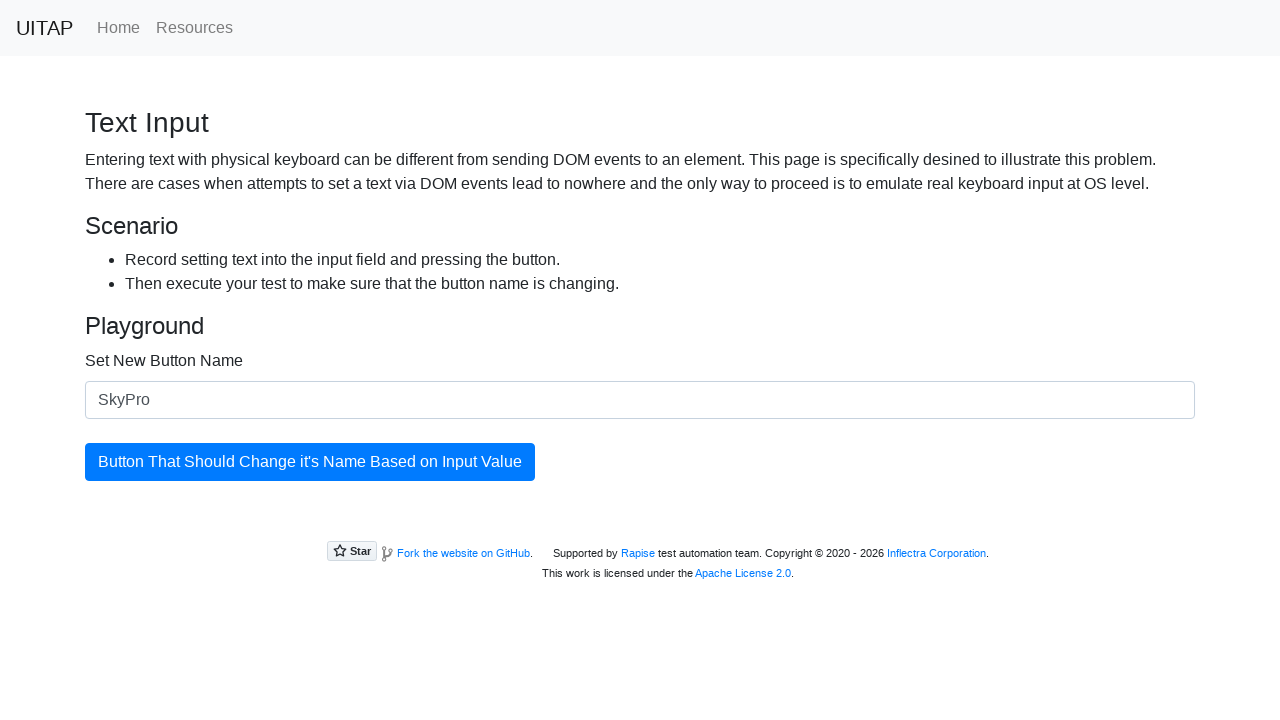

Clicked the update button to change its text at (310, 462) on #updatingButton
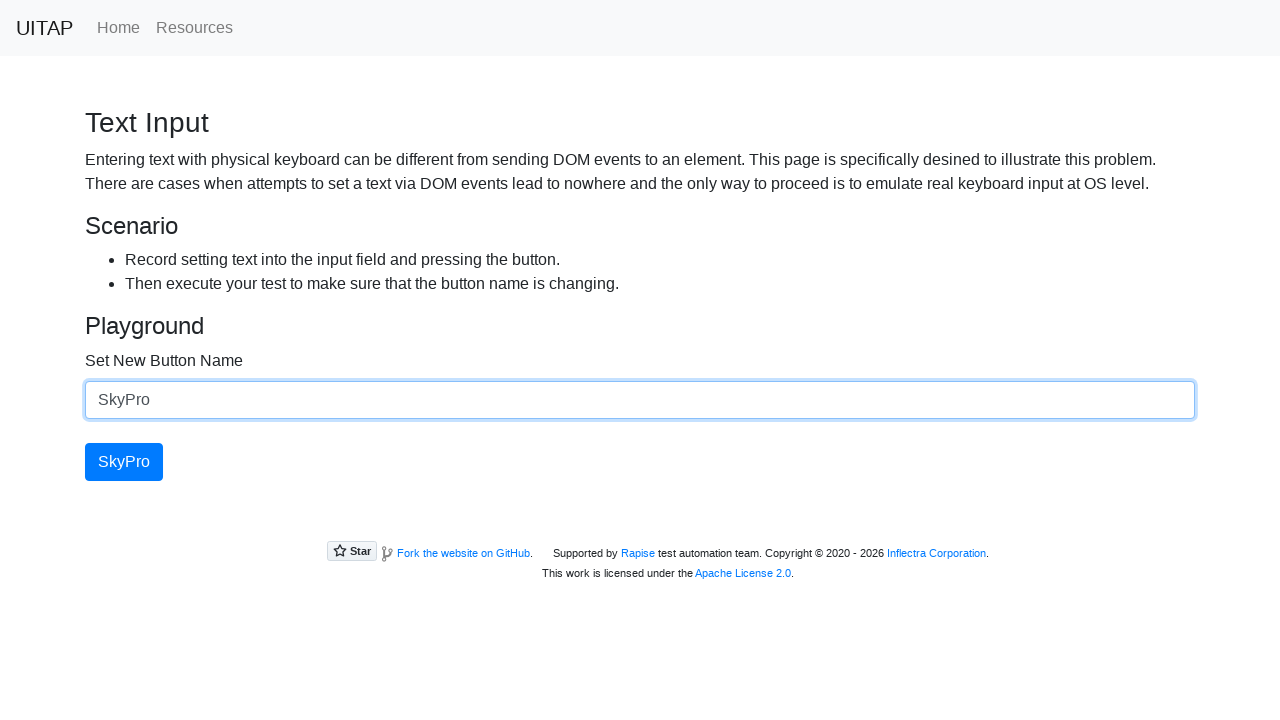

Retrieved button text to verify update: 'SkyPro'
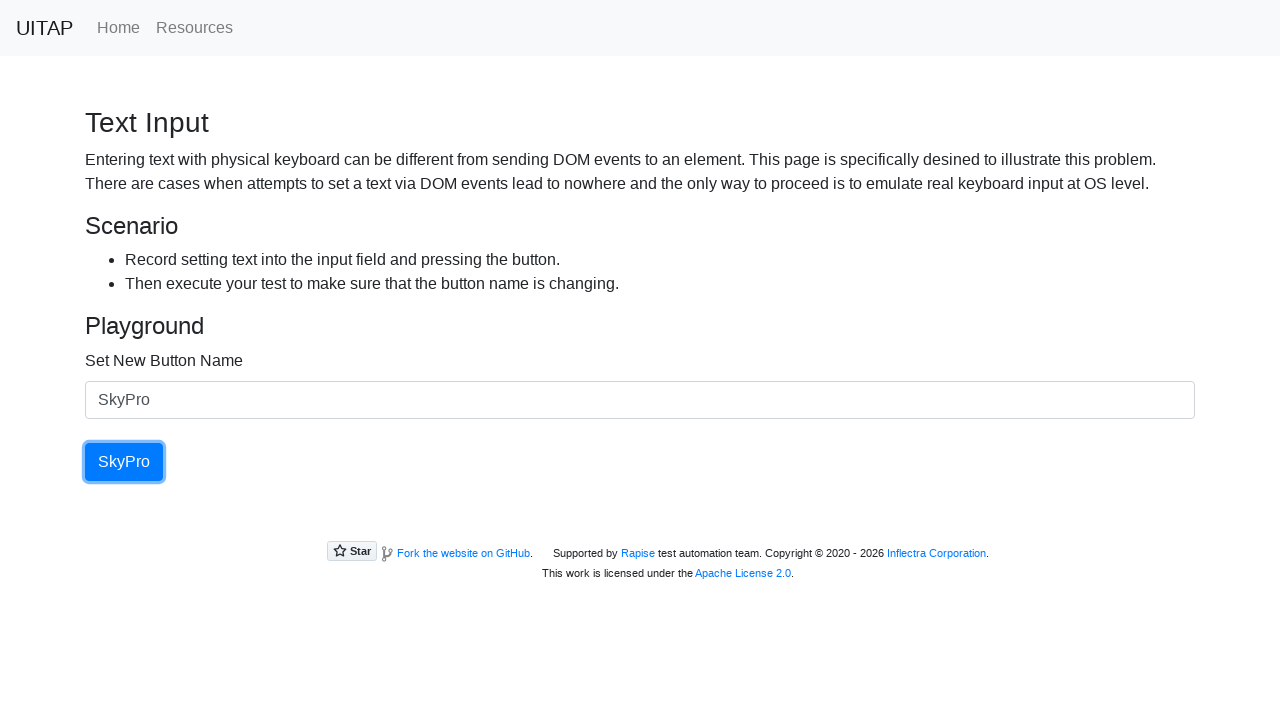

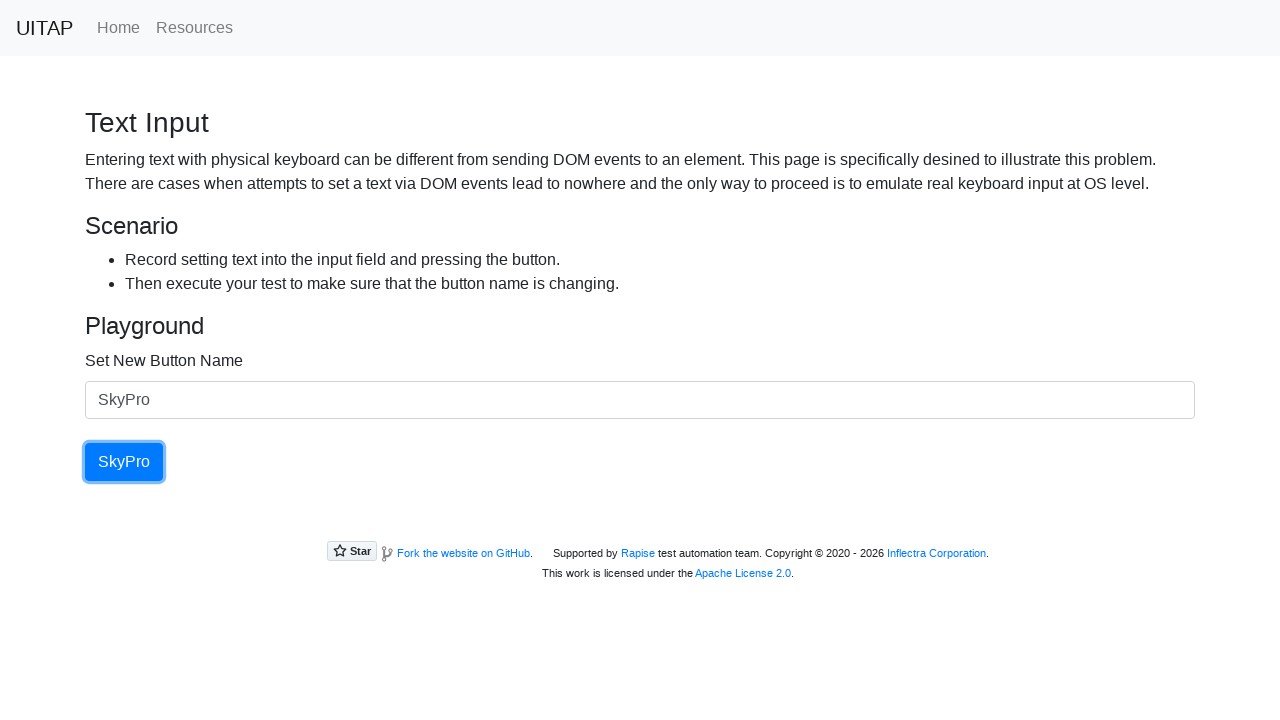